Tests a slow calculator application by setting a delay, performing a calculation (7 + 8), and waiting for the result to appear

Starting URL: https://bonigarcia.dev/selenium-webdriver-java/slow-calculator.html

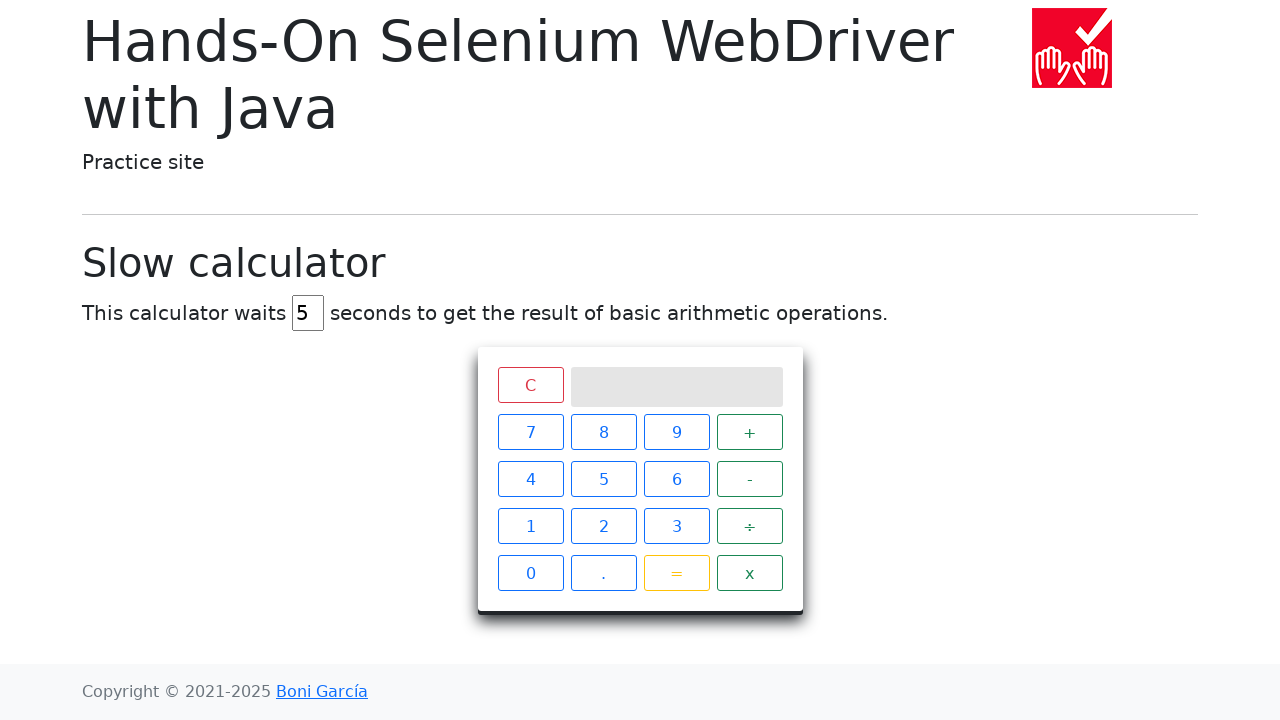

Navigated to slow calculator application
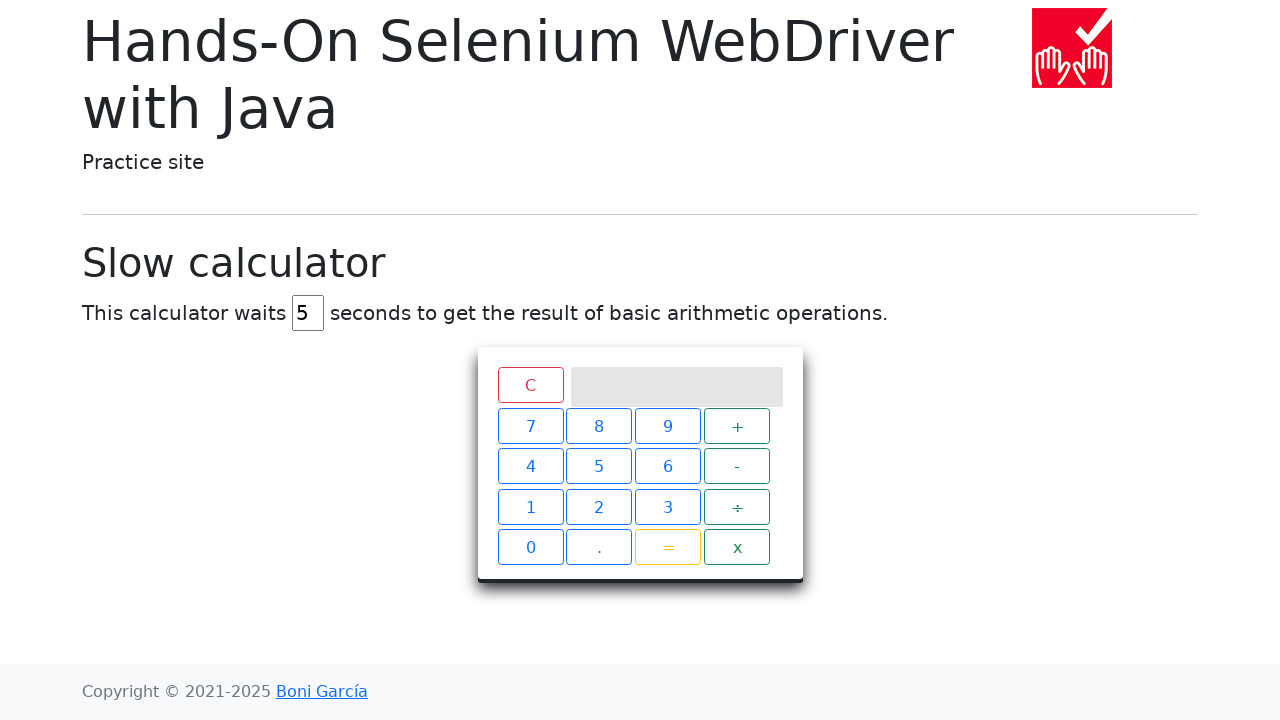

Cleared delay input field on input#delay
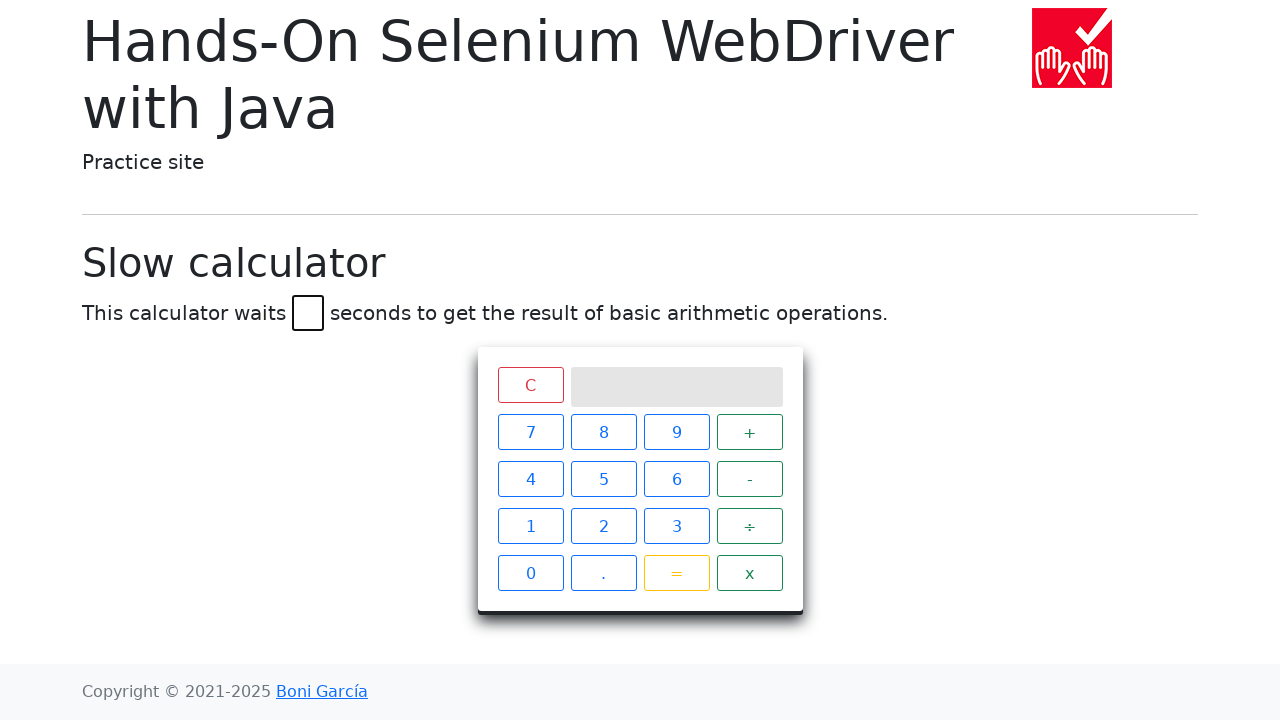

Set delay to 45 seconds on input#delay
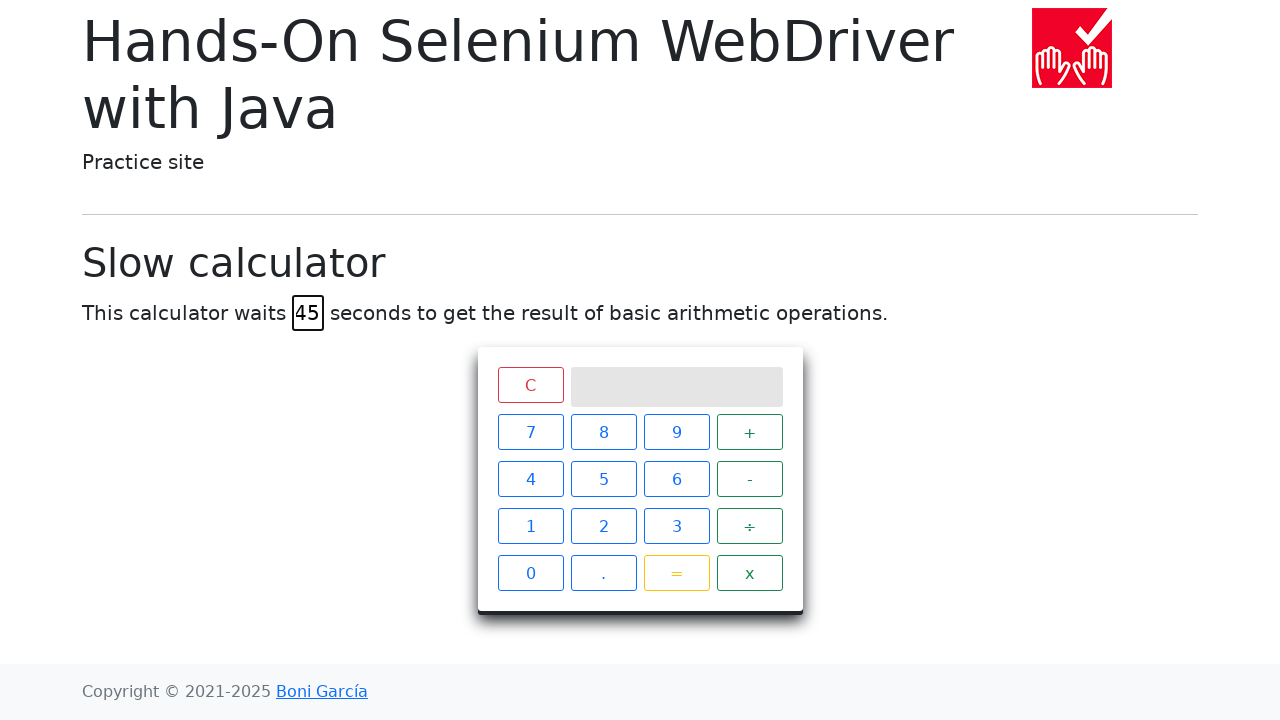

Clicked digit 7 at (530, 432) on xpath=//span[text()='7']
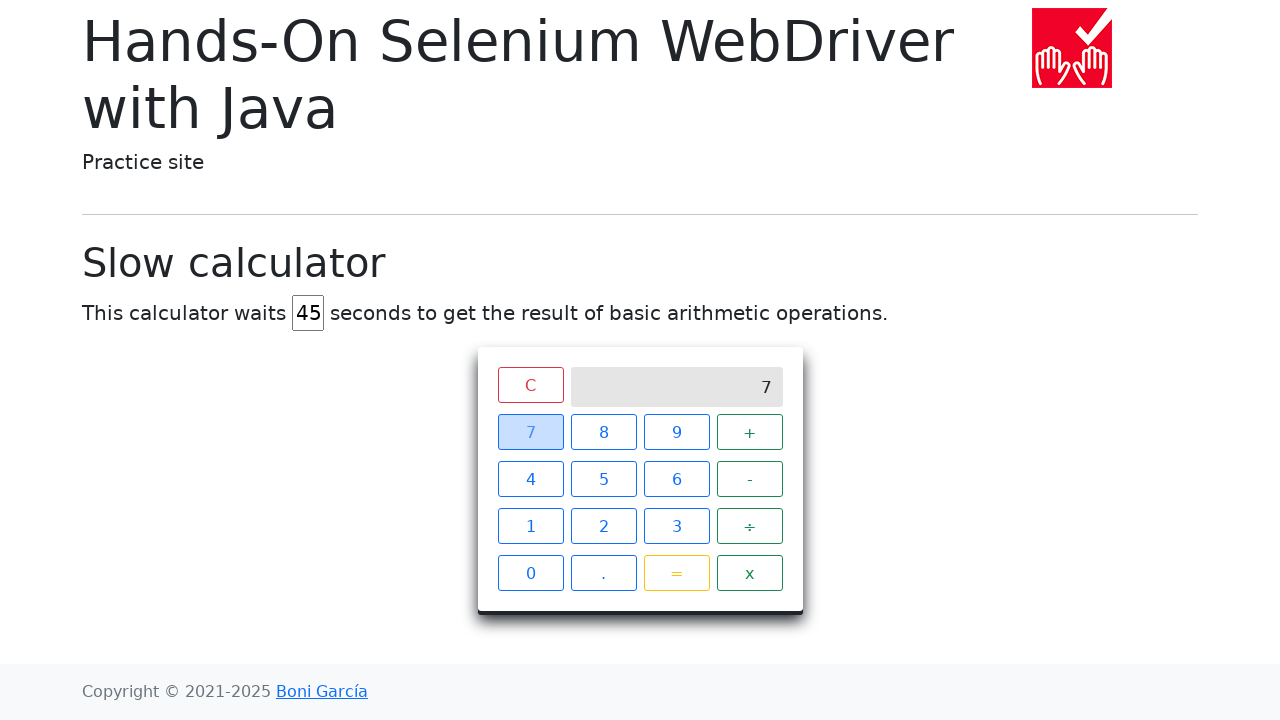

Clicked plus operator at (750, 432) on xpath=//span[text()='+']
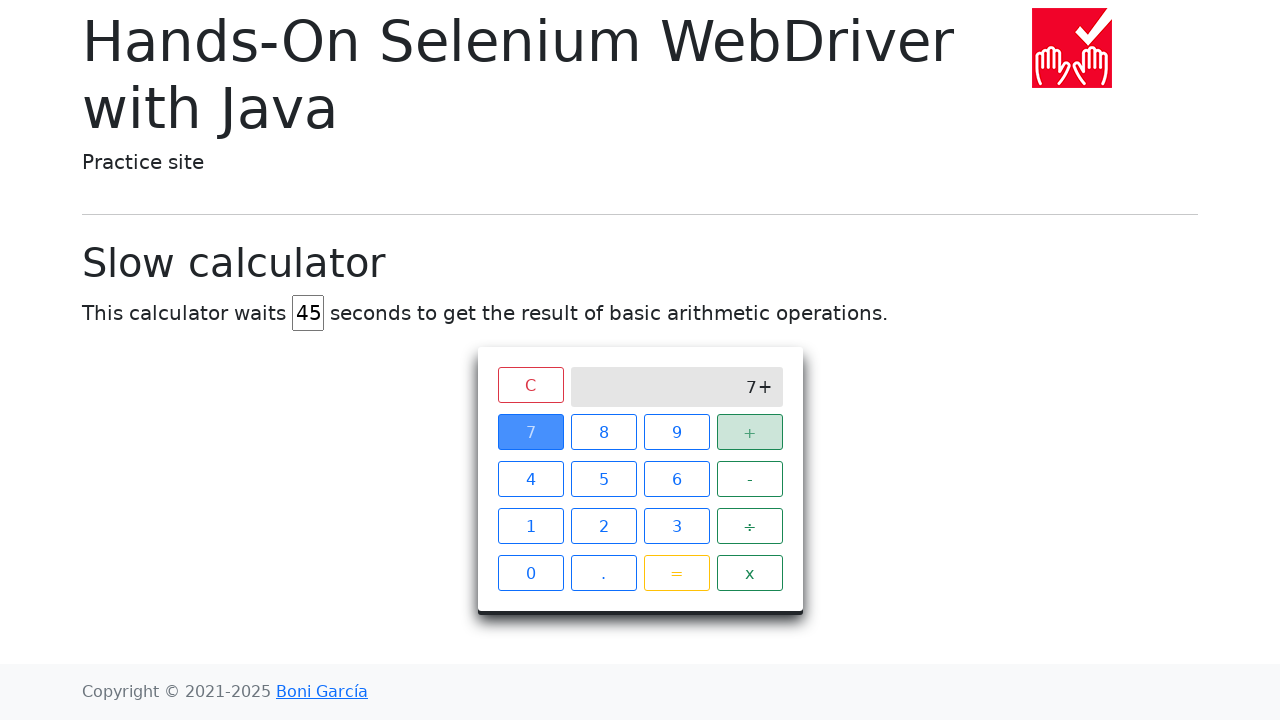

Clicked digit 8 at (604, 432) on xpath=//span[text()='8']
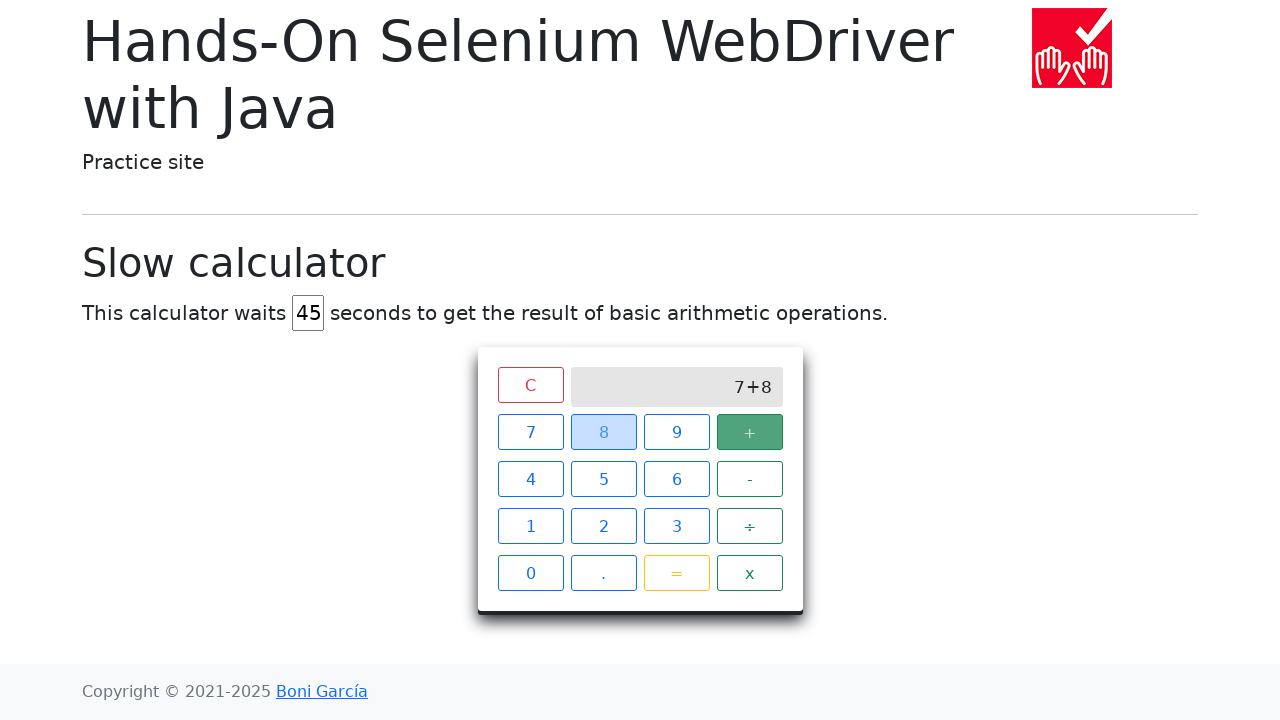

Clicked equals button to execute calculation at (676, 573) on xpath=//span[text()='=']
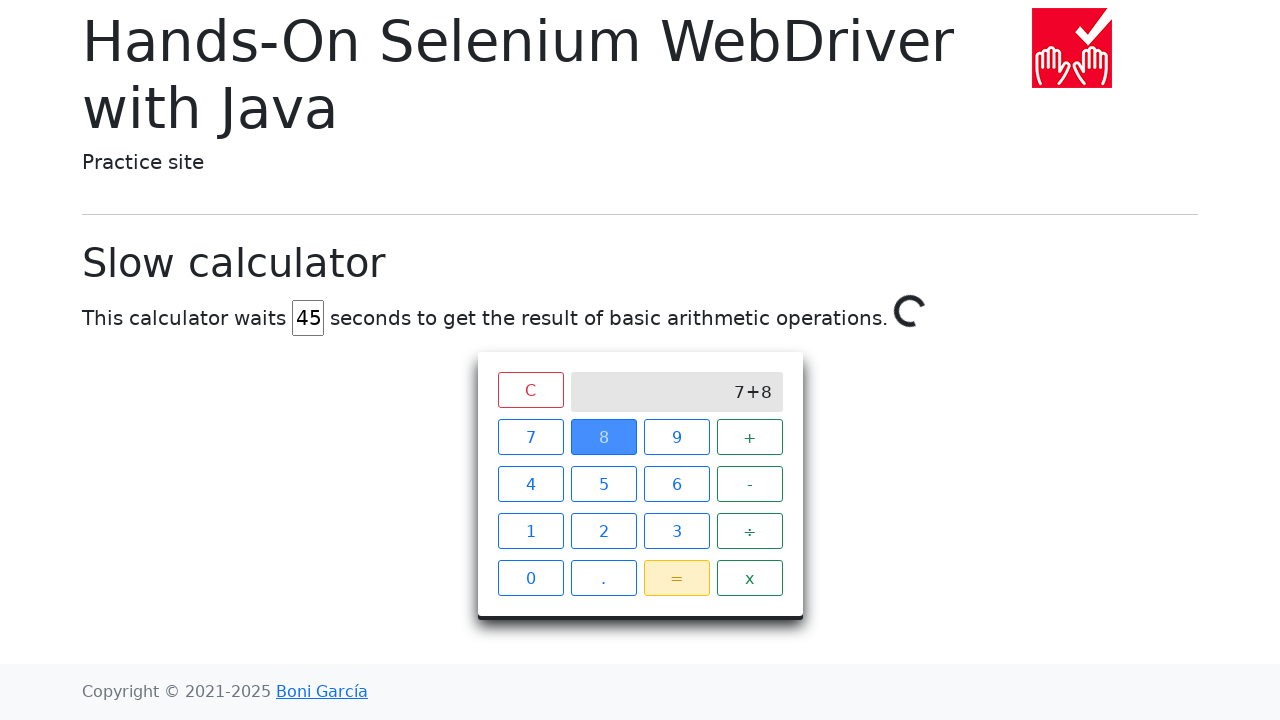

Calculation result appeared after 45 second delay
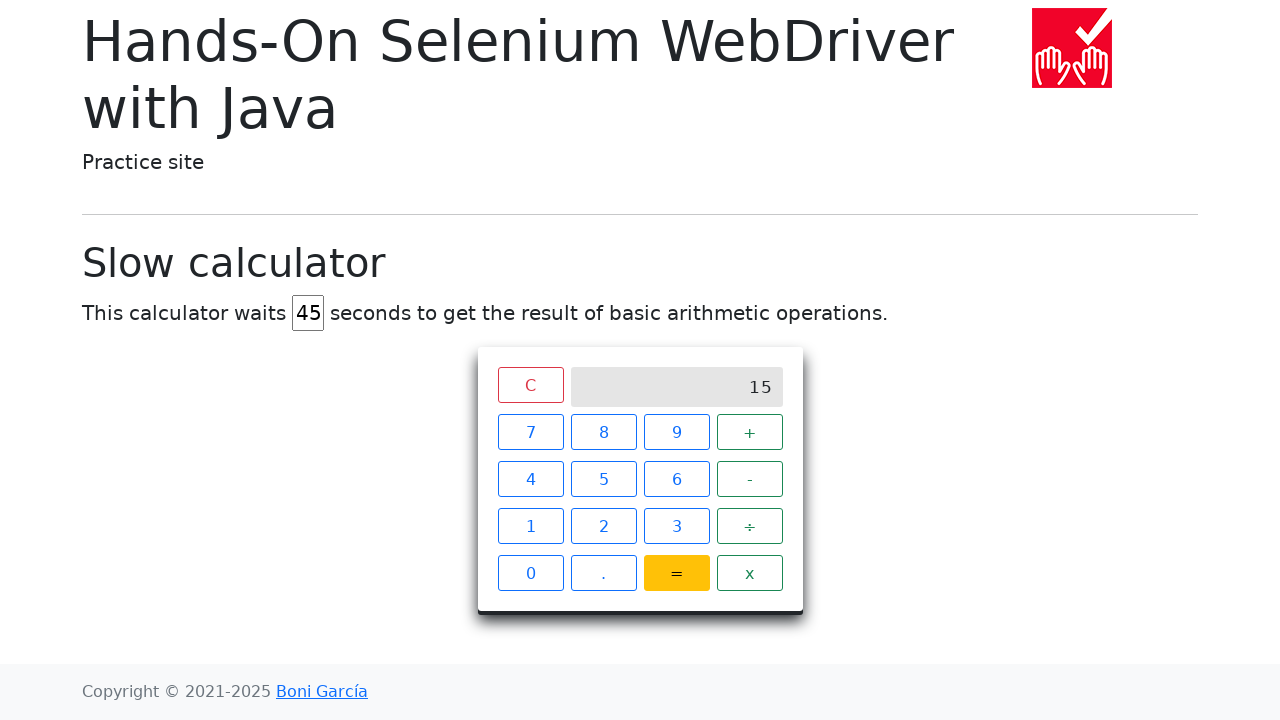

Retrieved result from calculator screen: 15
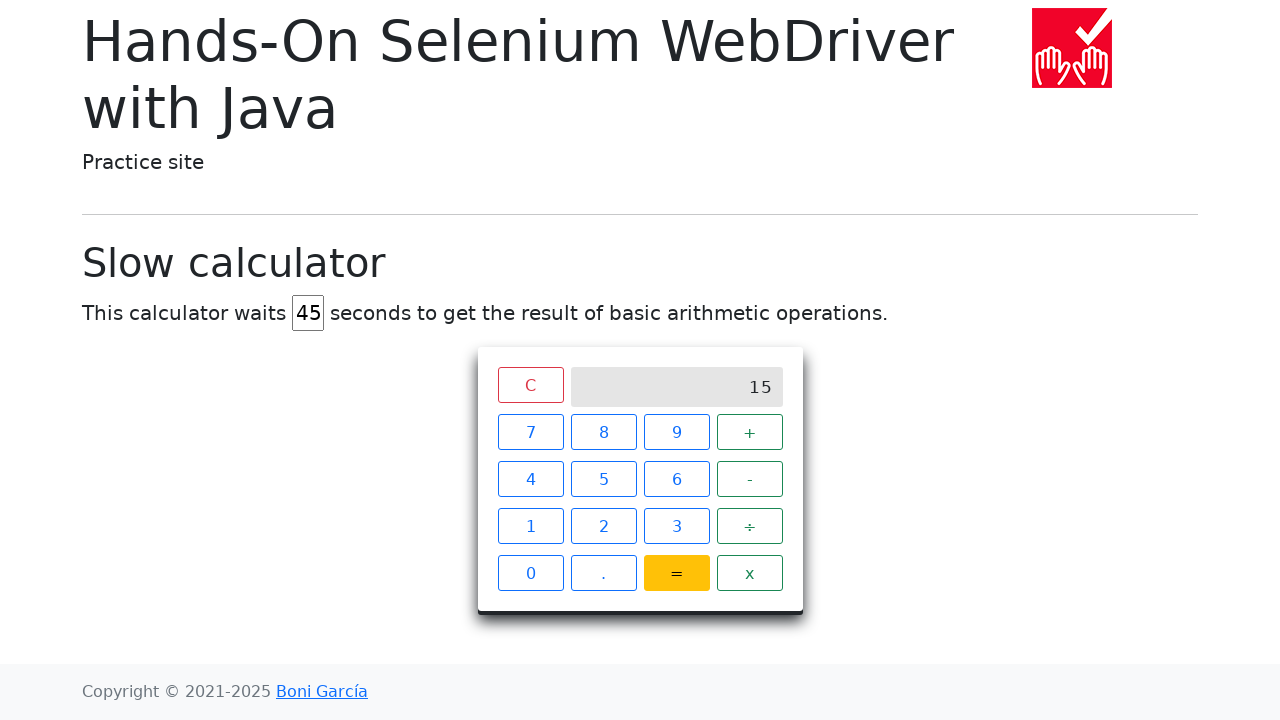

Verified calculation result equals 15
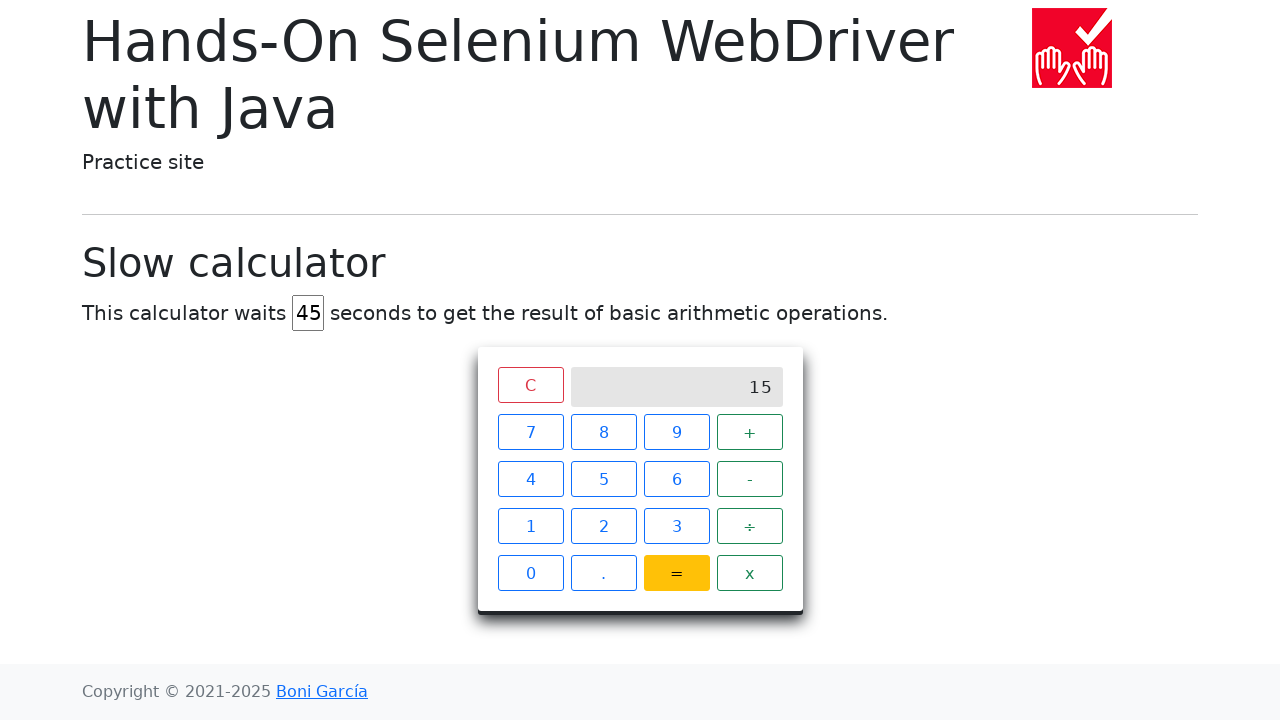

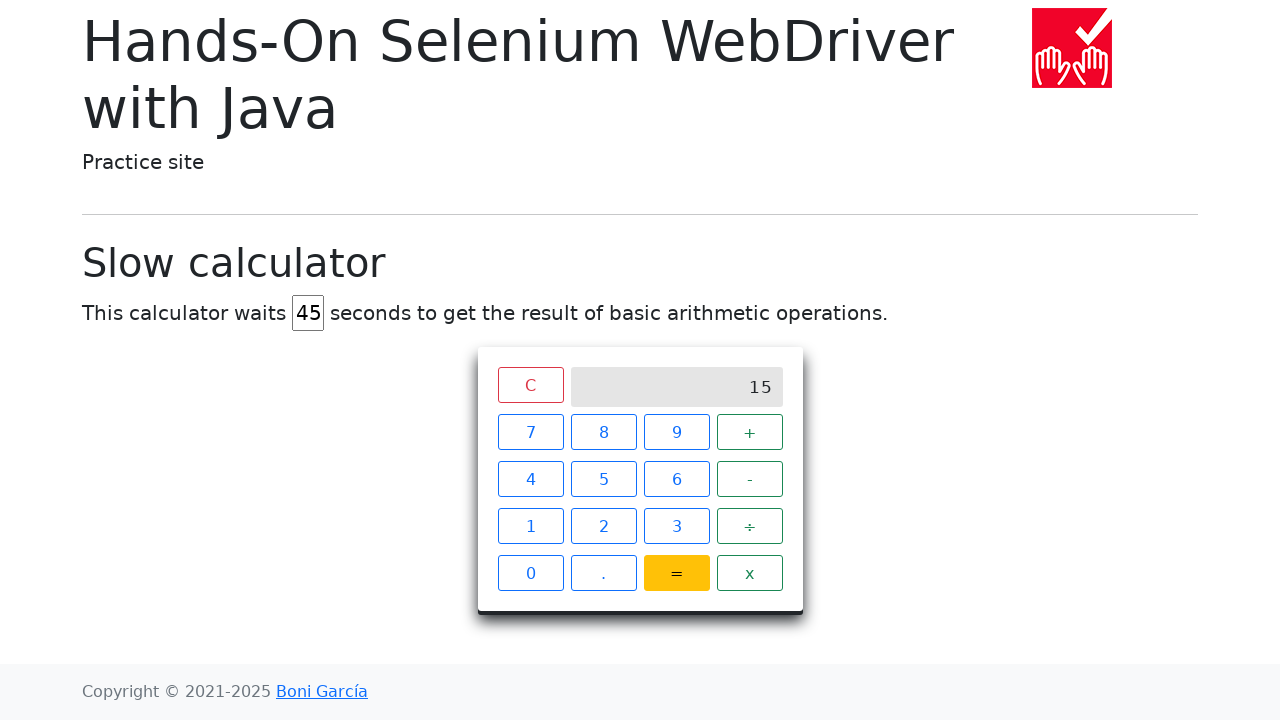